Tests displaying jQuery Growl notifications on a page by injecting jQuery, jQuery Growl library, and styles, then triggering notification messages

Starting URL: http://the-internet.herokuapp.com

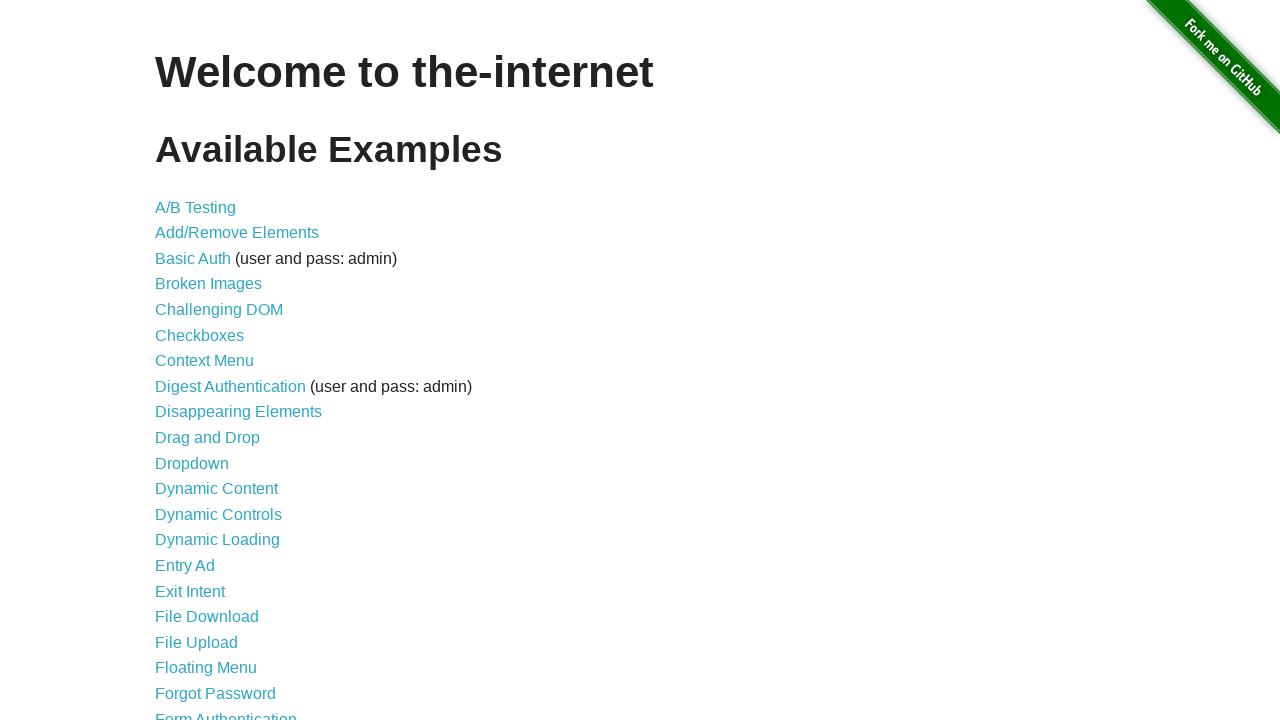

Navigated to the-internet.herokuapp.com
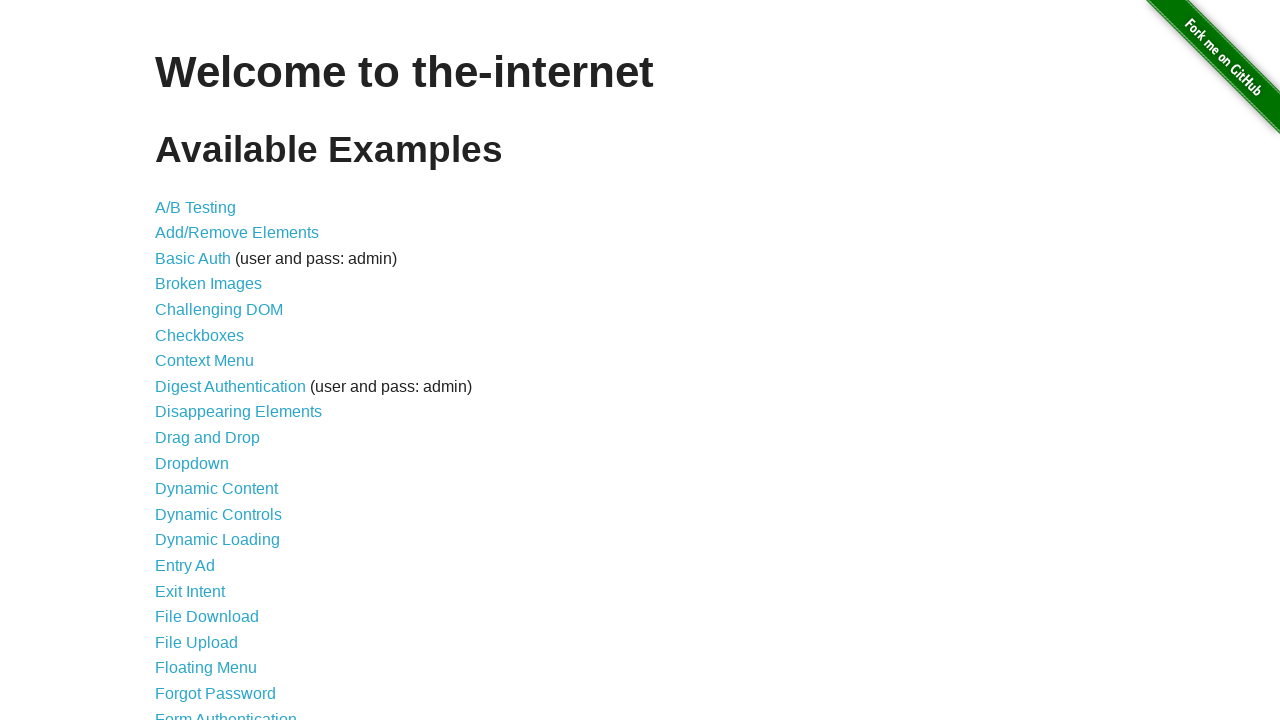

Injected jQuery library onto the page
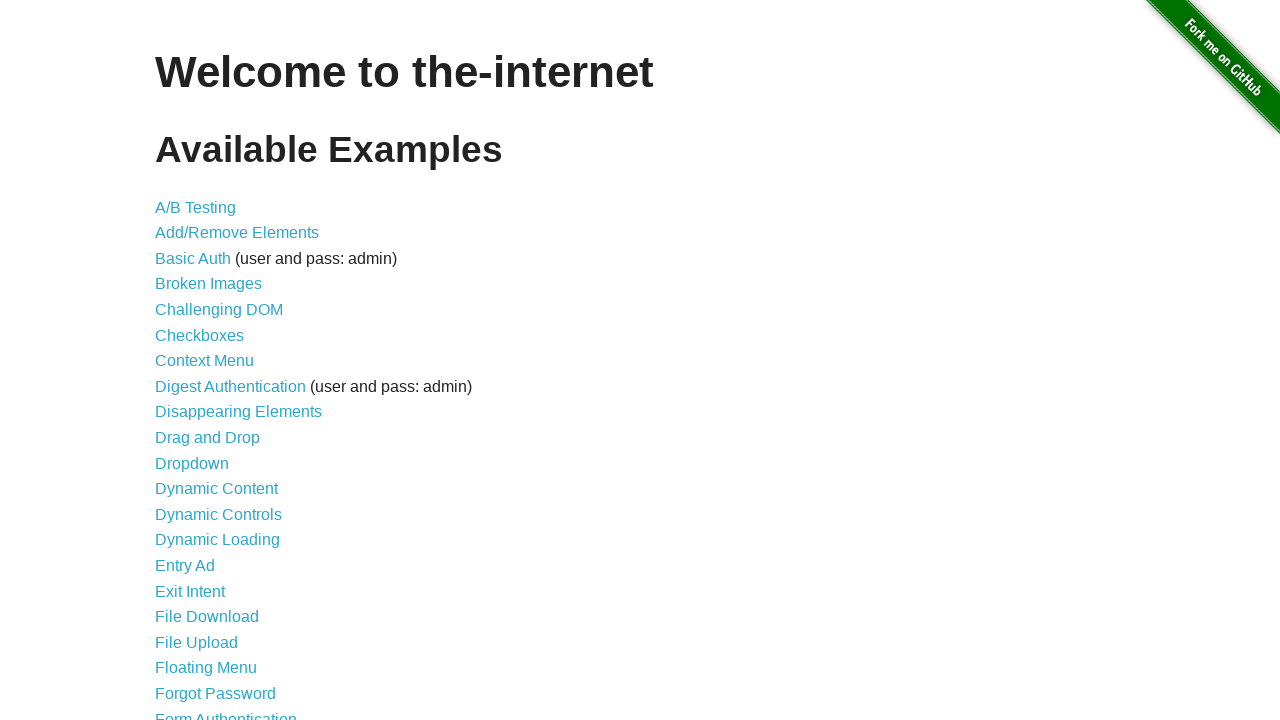

jQuery library loaded successfully
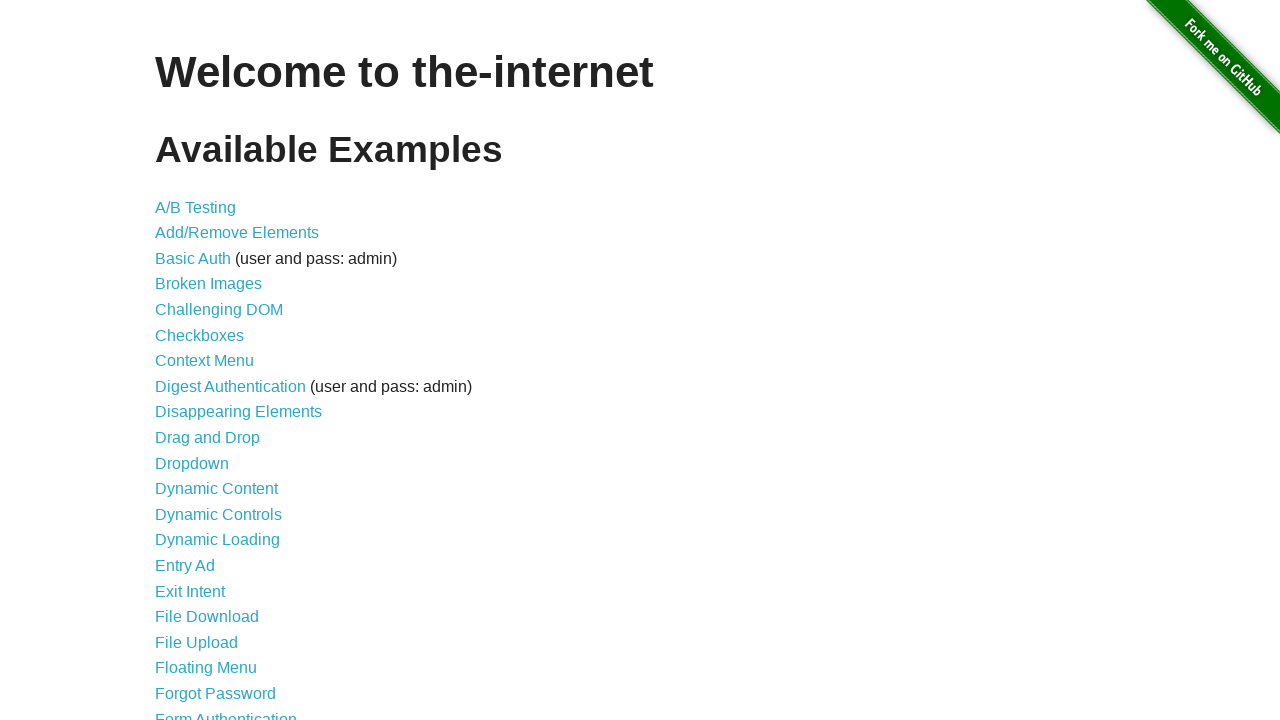

Injected jQuery Growl library onto the page
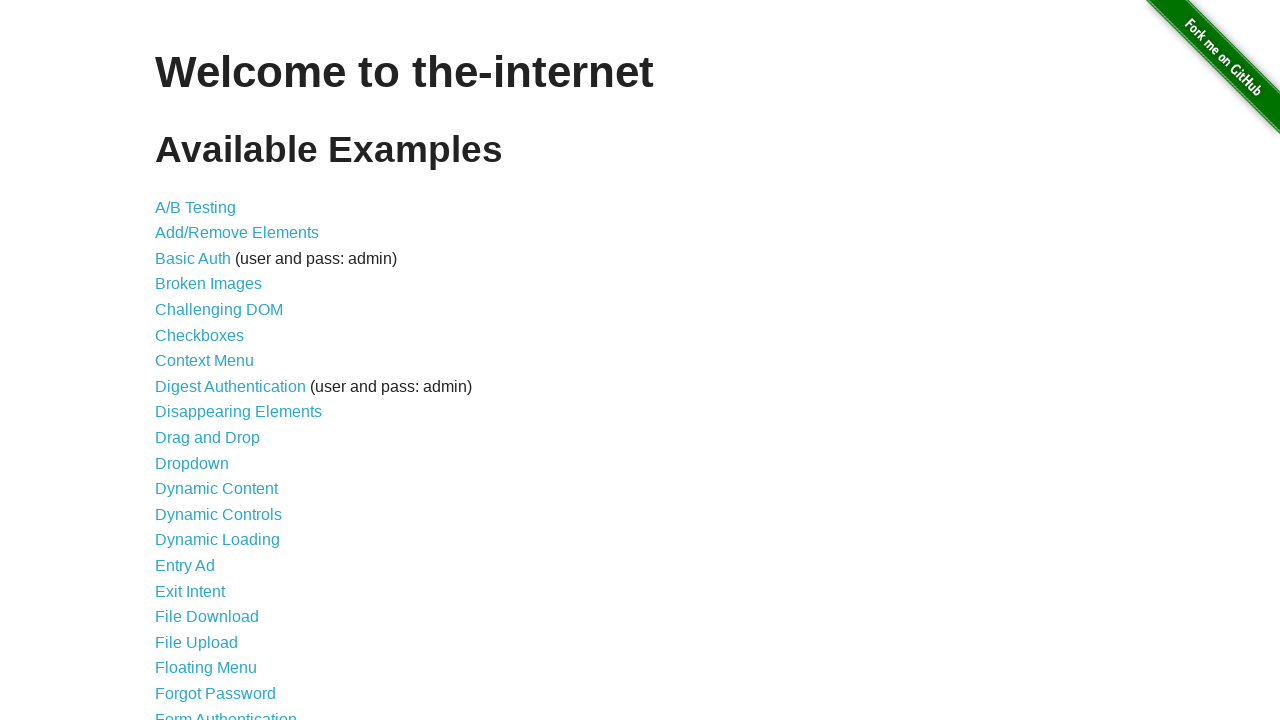

Added jQuery Growl CSS styles to the page
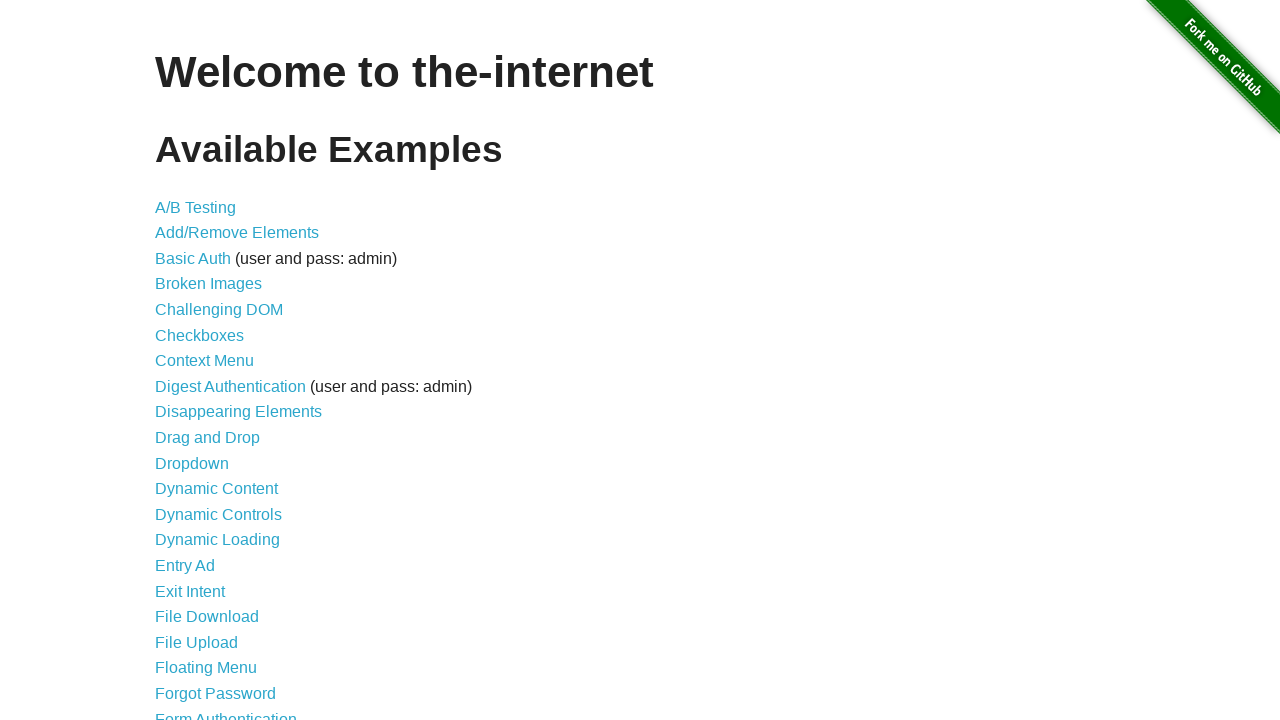

jQuery Growl library fully loaded and ready
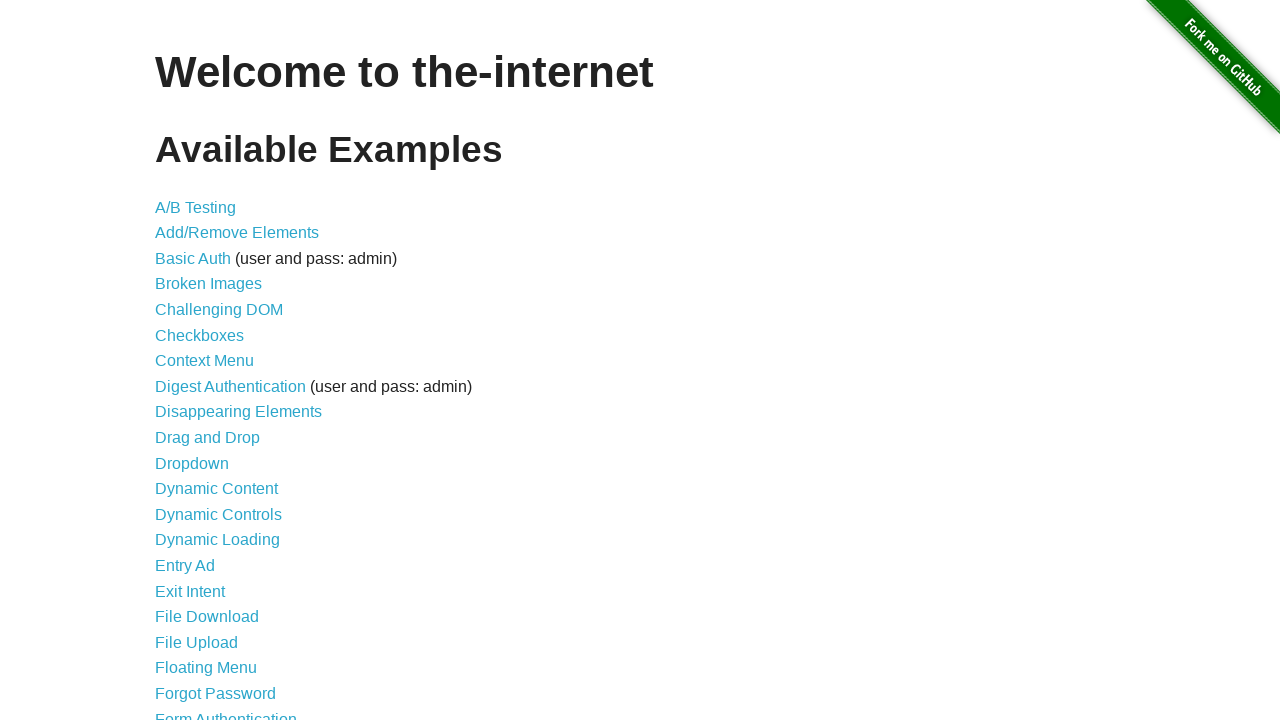

Displayed default growl notification with title 'GET' and message '/'
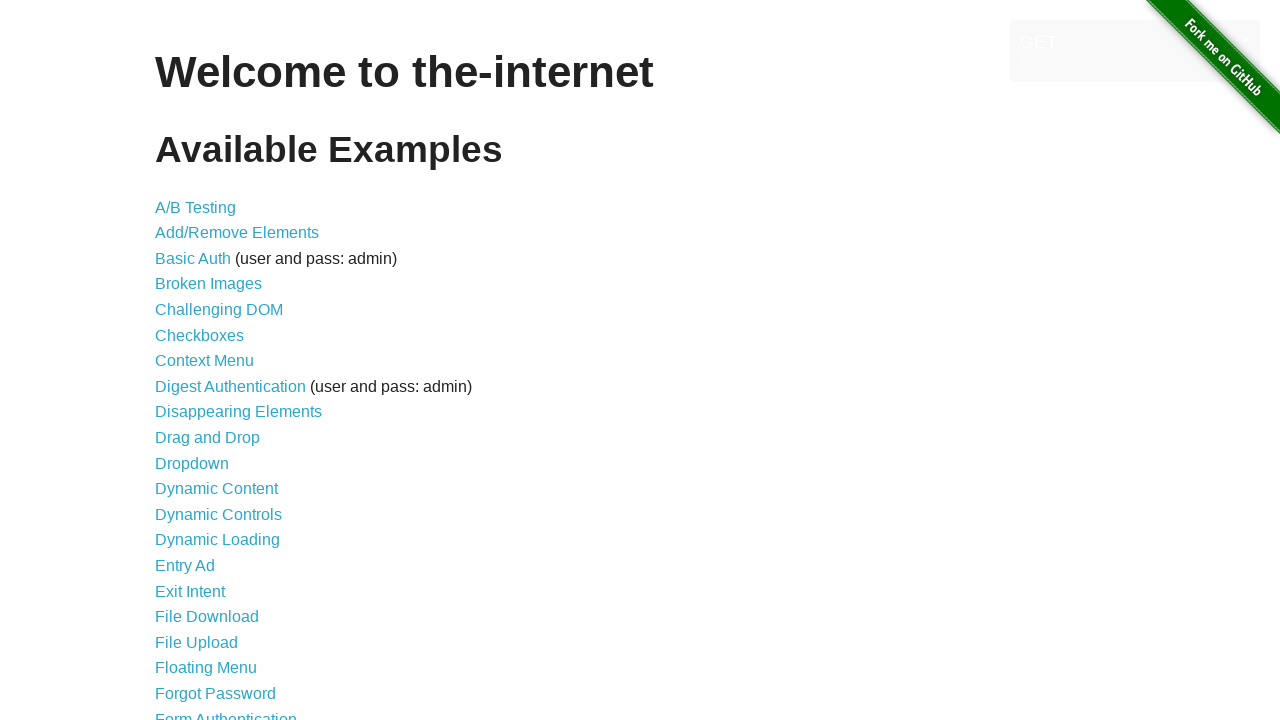

Displayed error growl notification
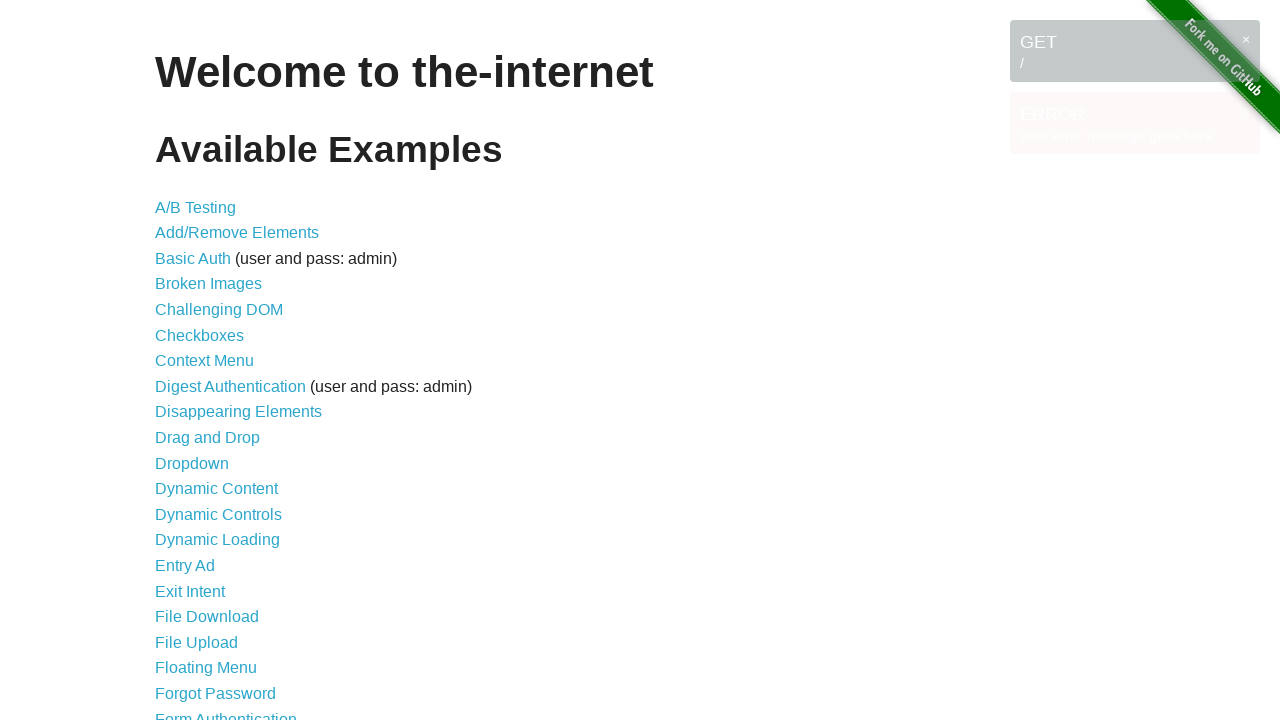

Displayed notice growl notification
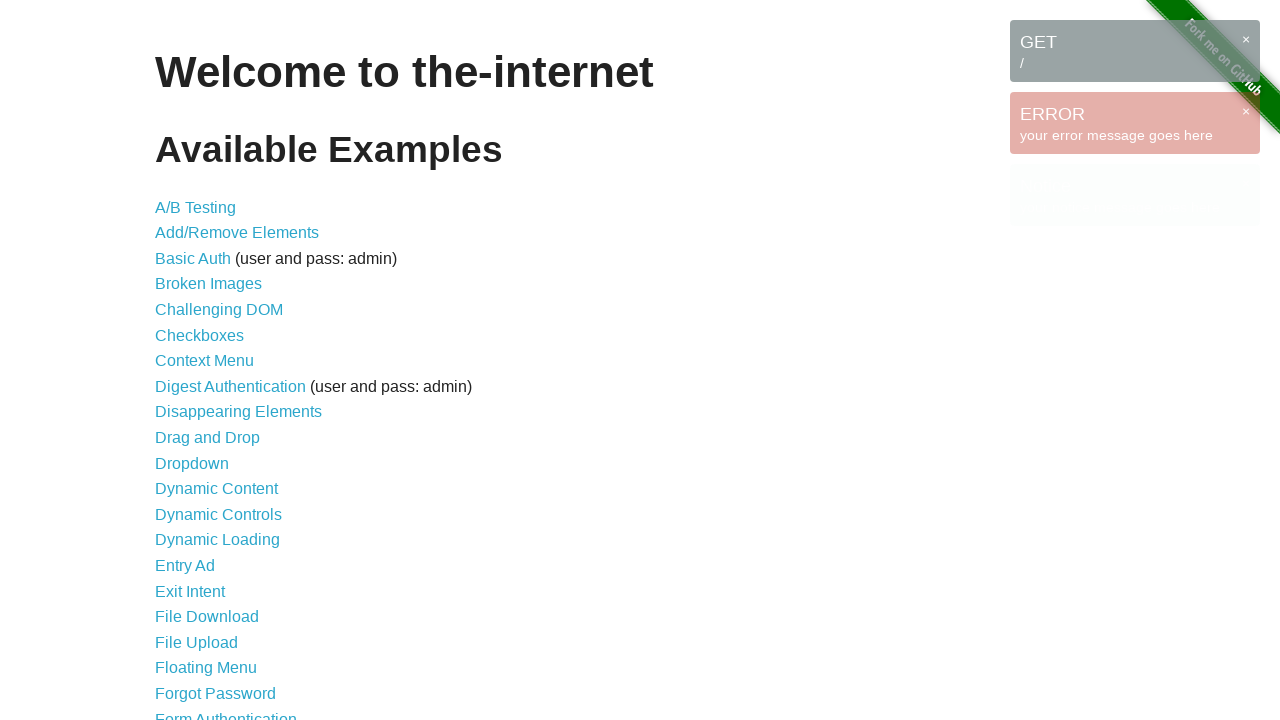

Displayed warning growl notification
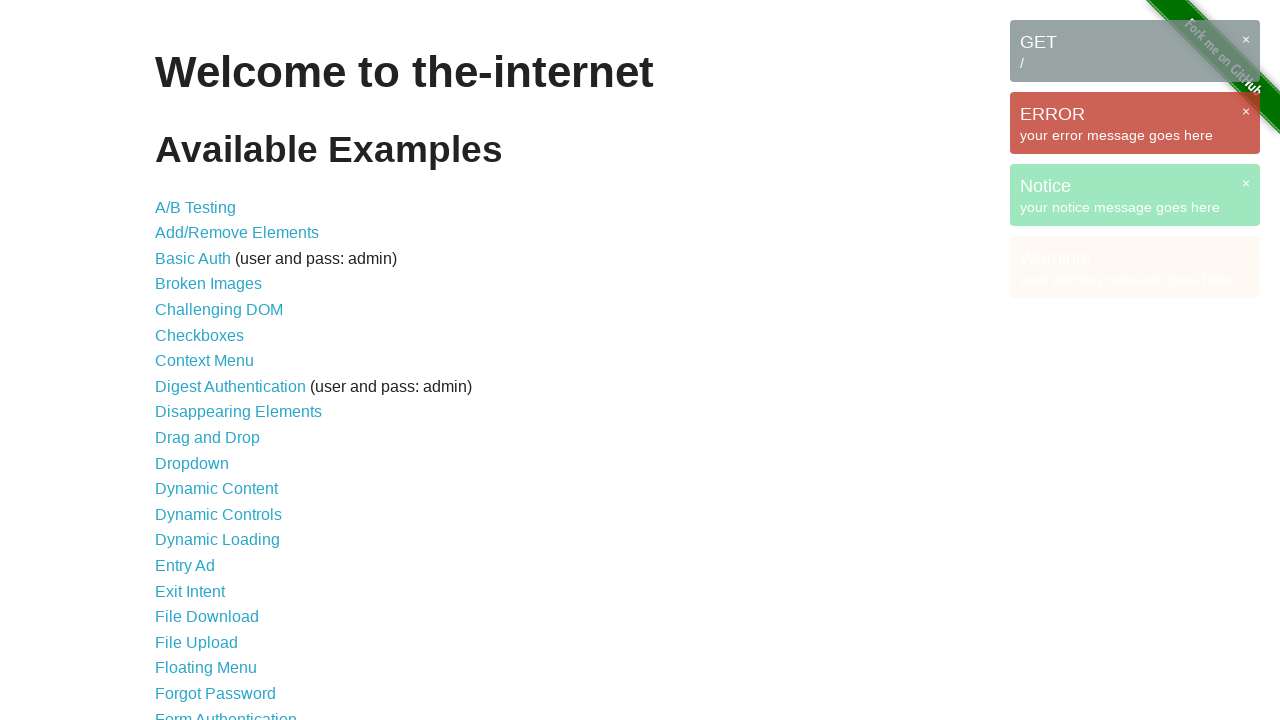

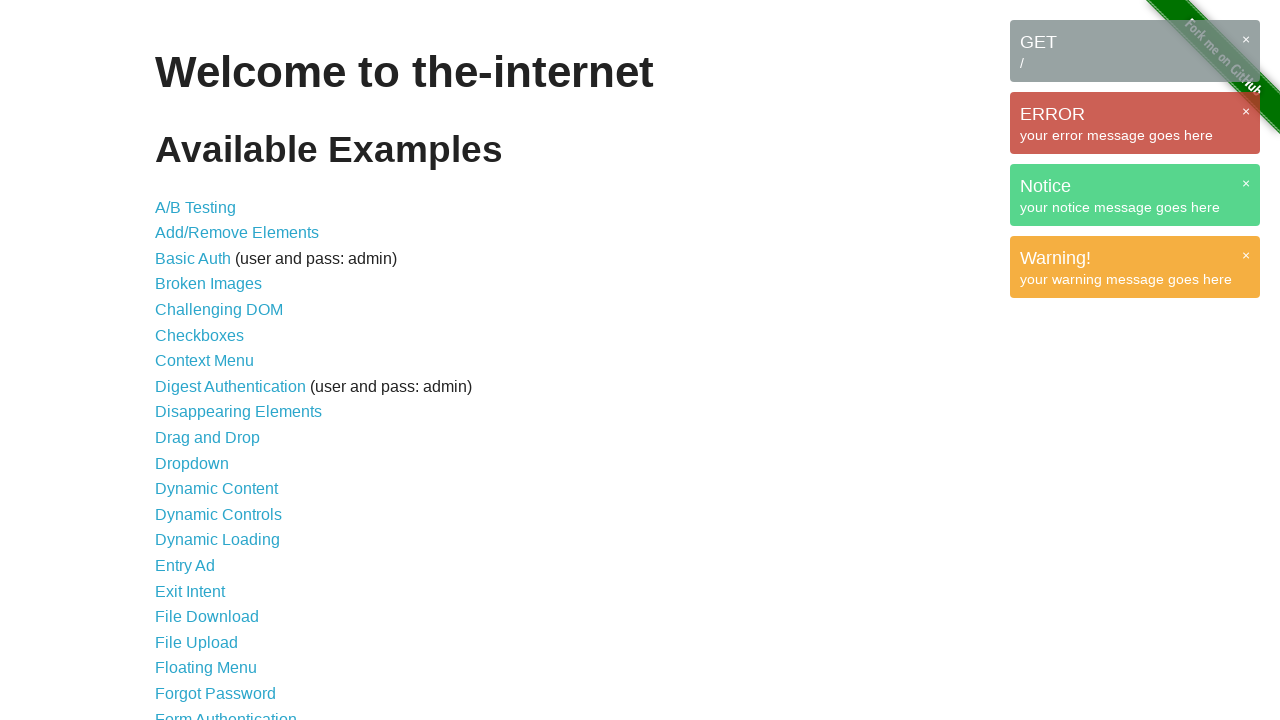